Tests the progress bar functionality by starting it, waiting until it reaches approximately 52%, then stopping it and verifying the value is at 52%.

Starting URL: https://demoqa.com/progress-bar

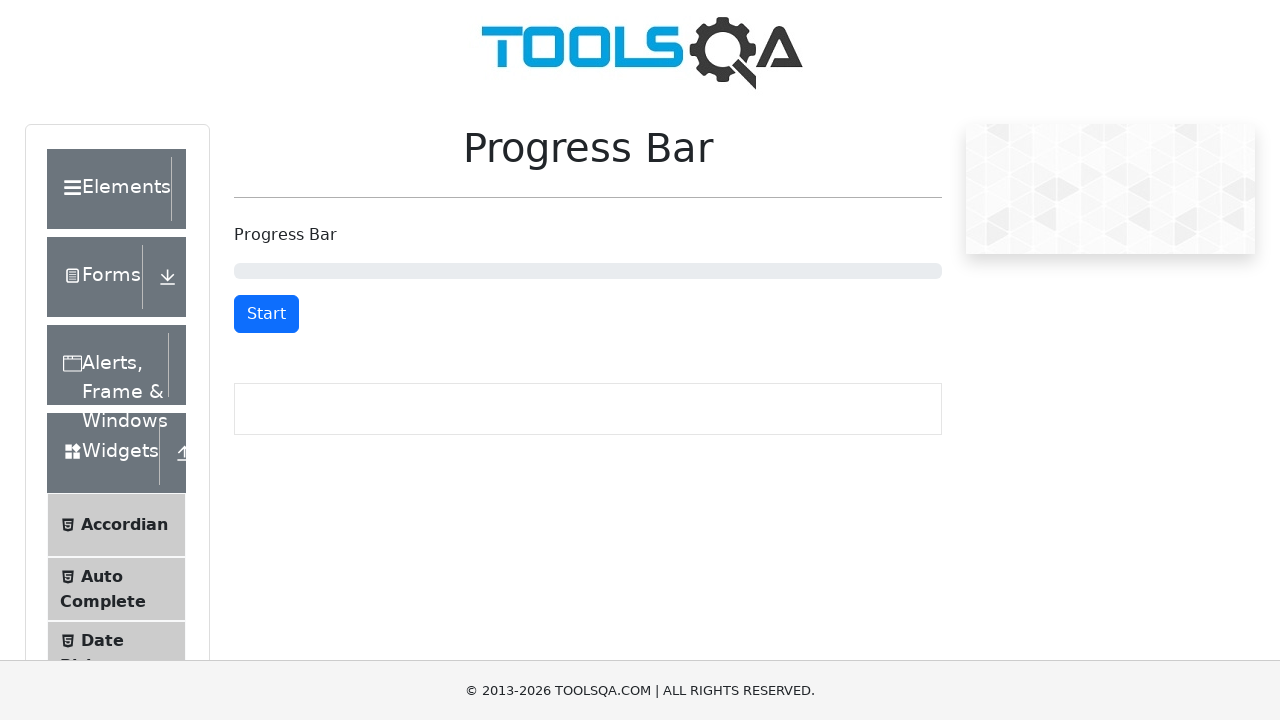

Clicked Start button to begin progress bar at (266, 314) on #startStopButton
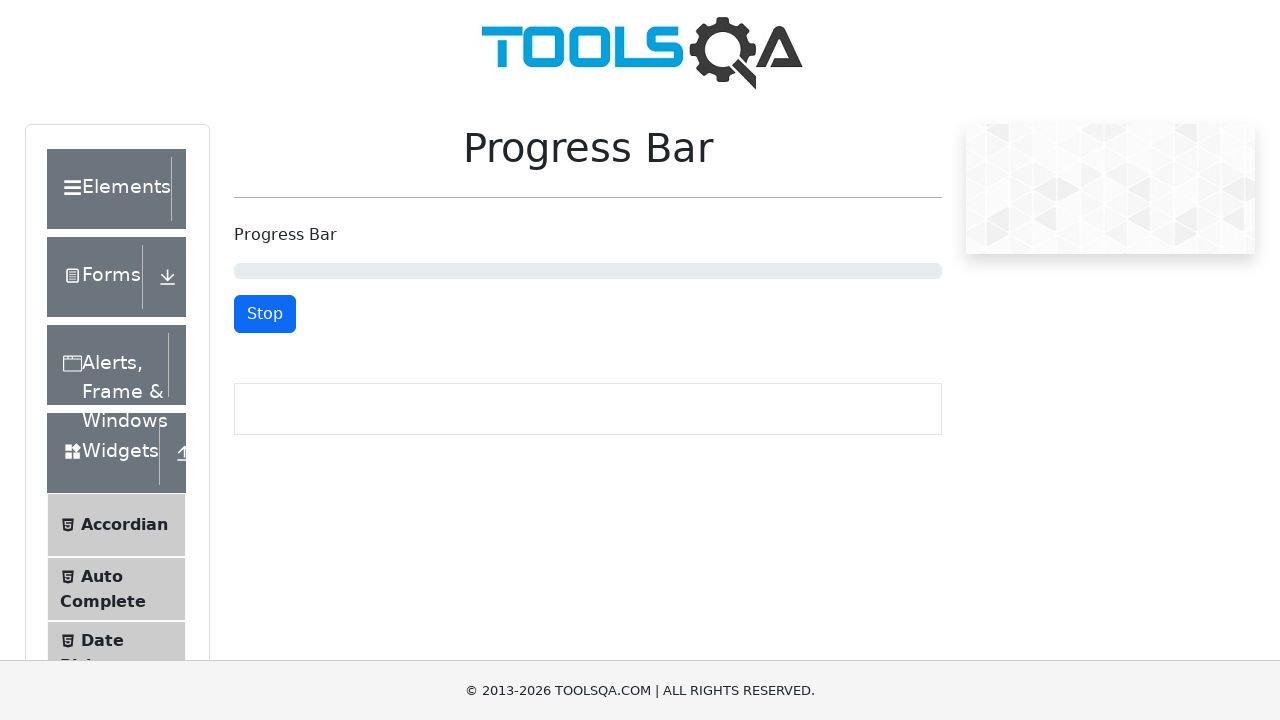

Progress bar reached 52%
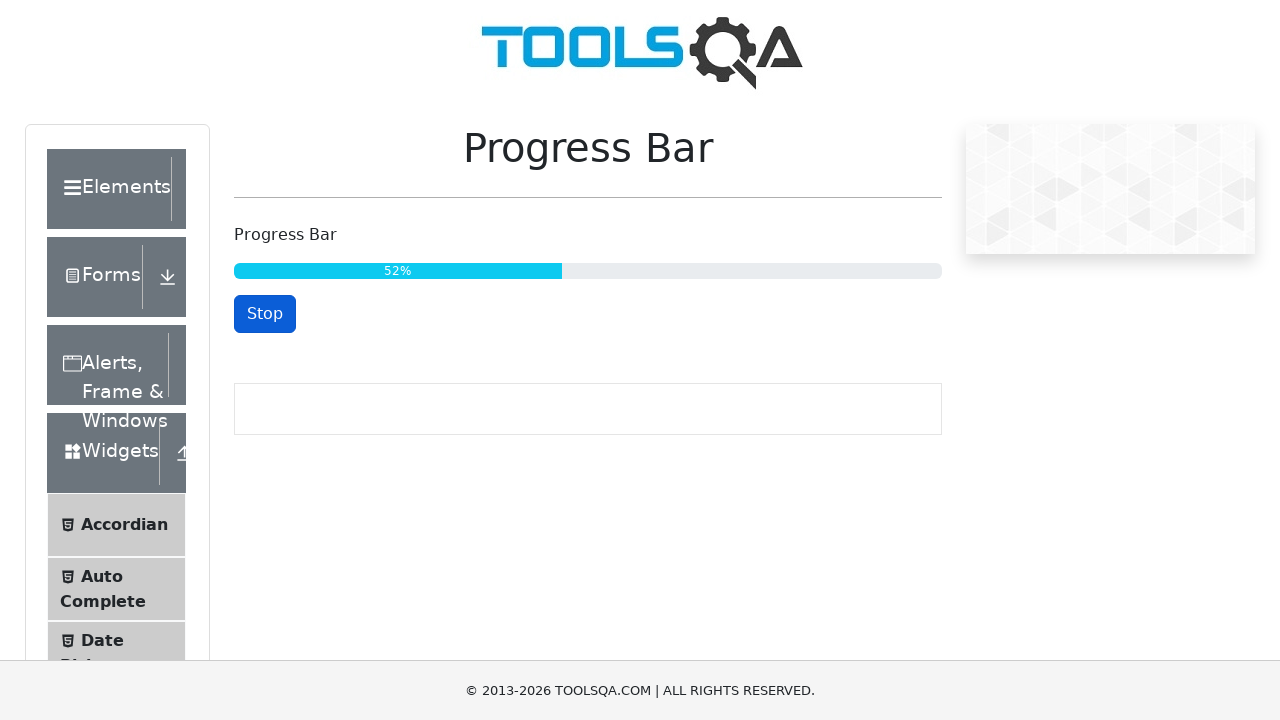

Clicked Stop button to stop progress bar at (265, 314) on #startStopButton
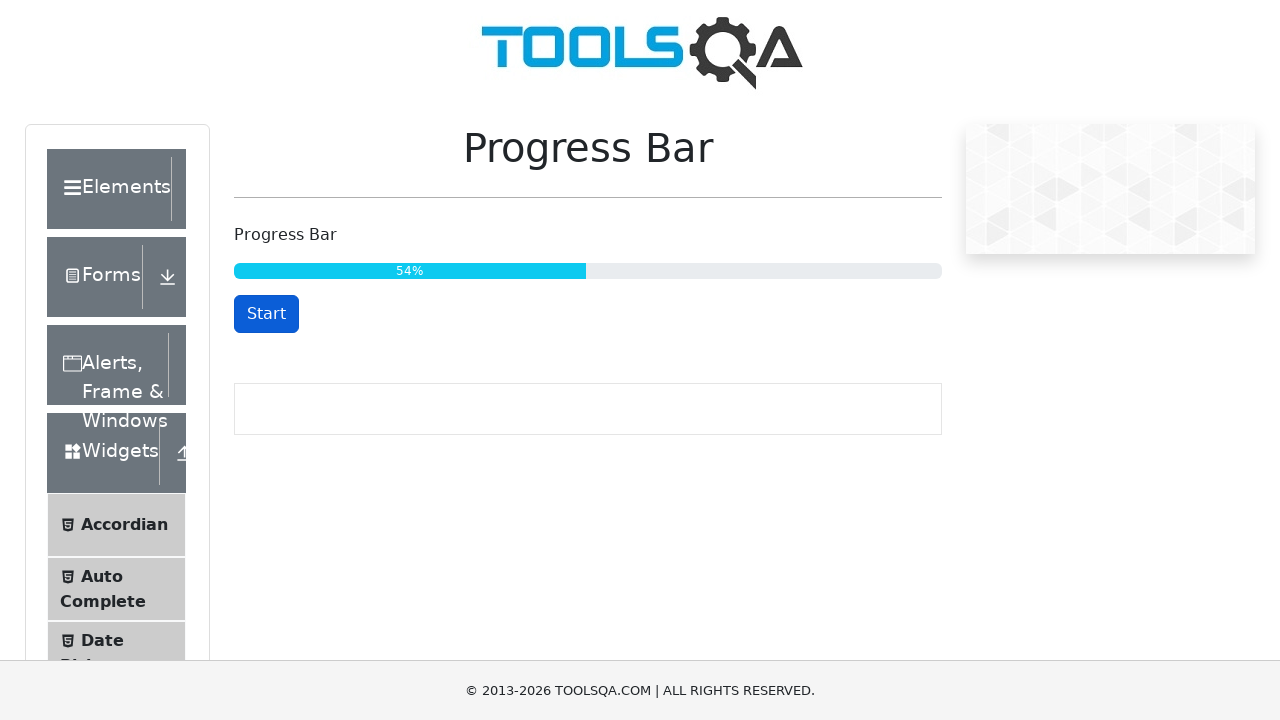

Waited for UI to stabilize
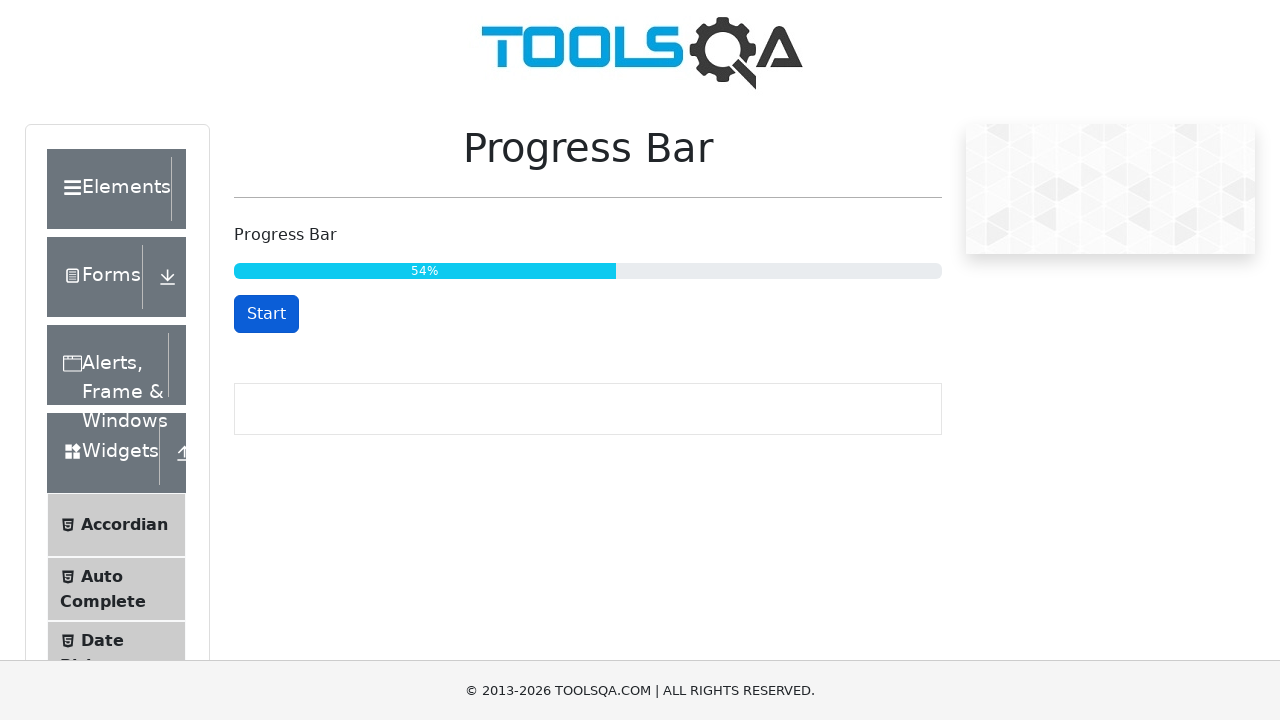

Retrieved progress bar value: 54%
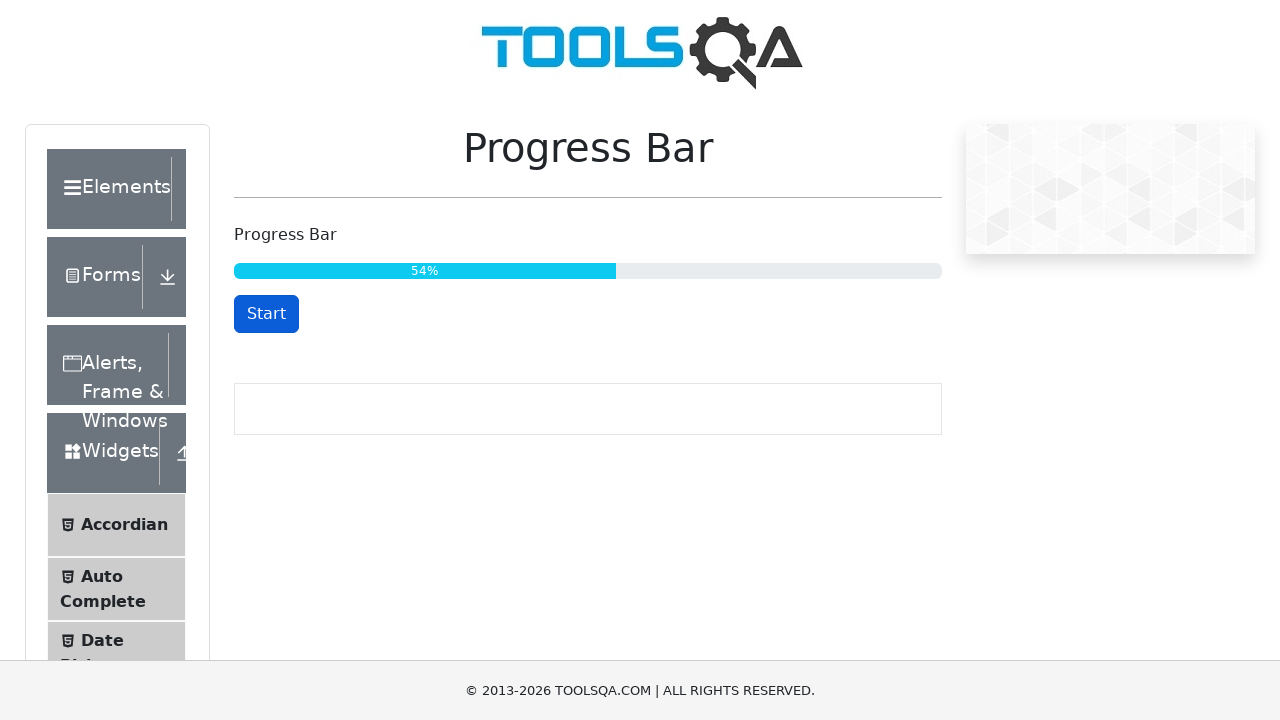

Verified progress bar is at 54%, which is >= 52%
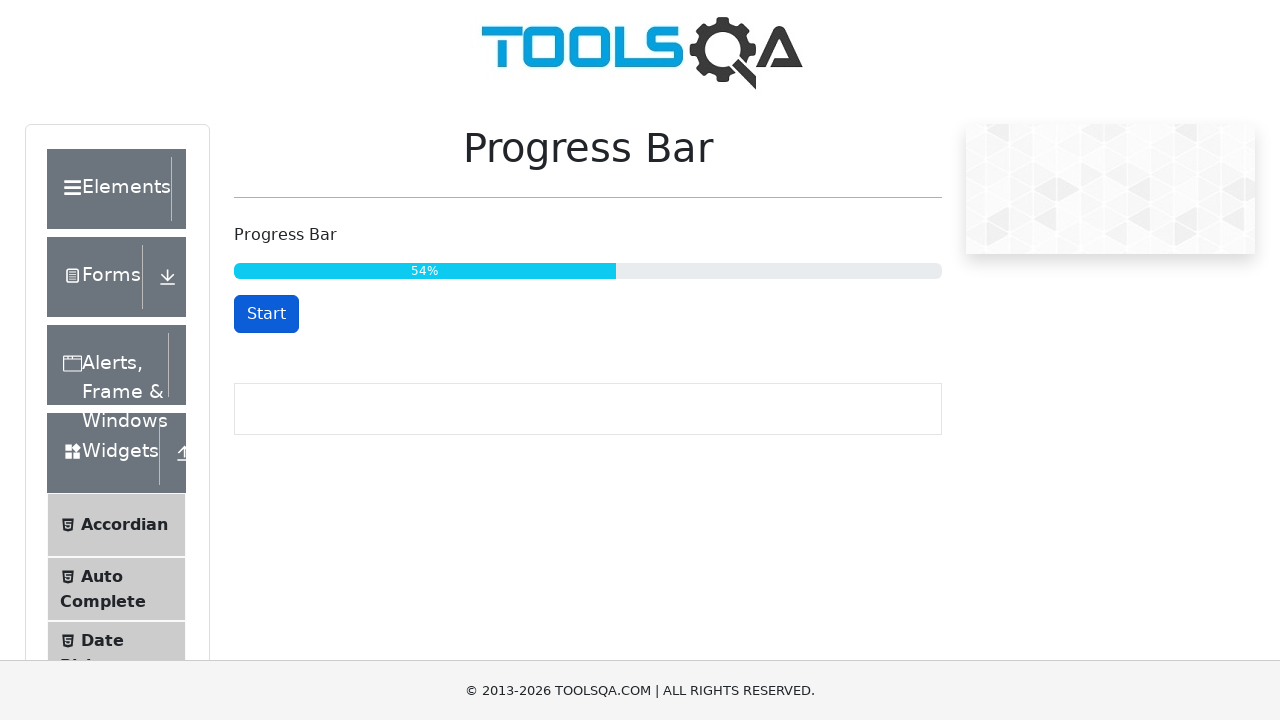

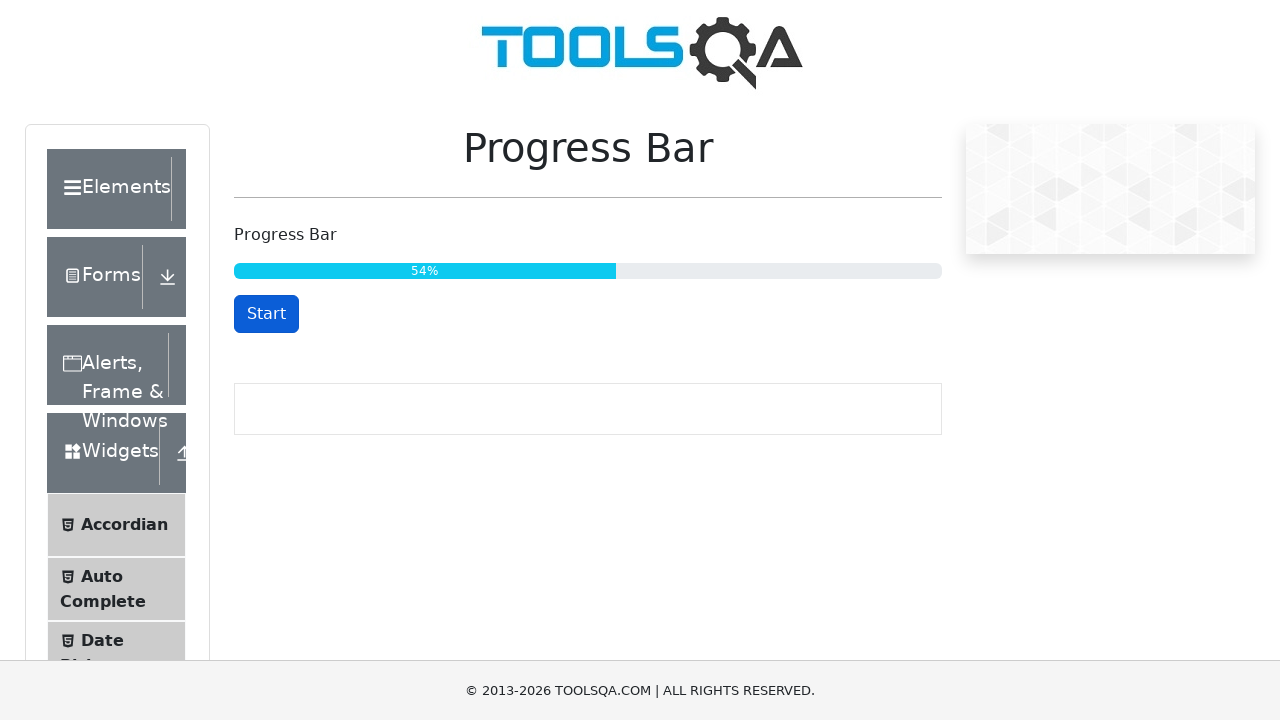